Navigates to a Selenium practice page and manages browser cookies by adding new cookies

Starting URL: https://www.tutorialspoint.com/selenium/practice/selenium_automation_practice.php

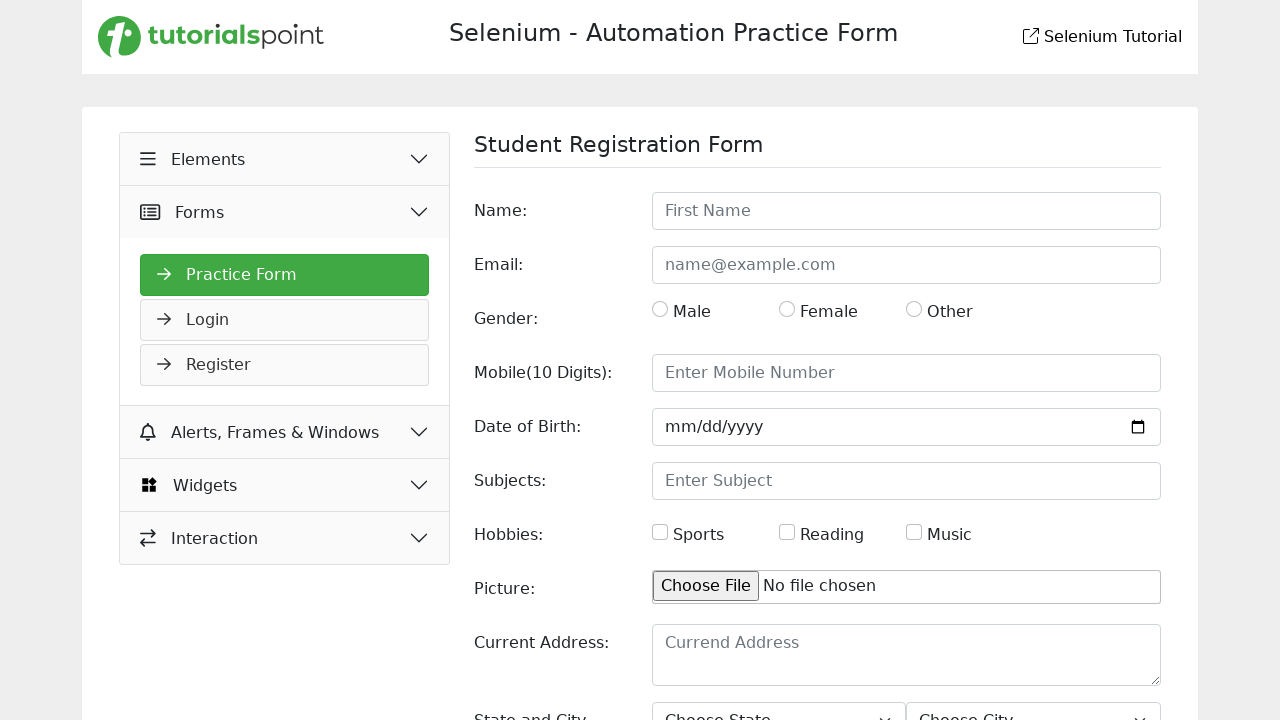

Added C1 and C2 cookies to browser context
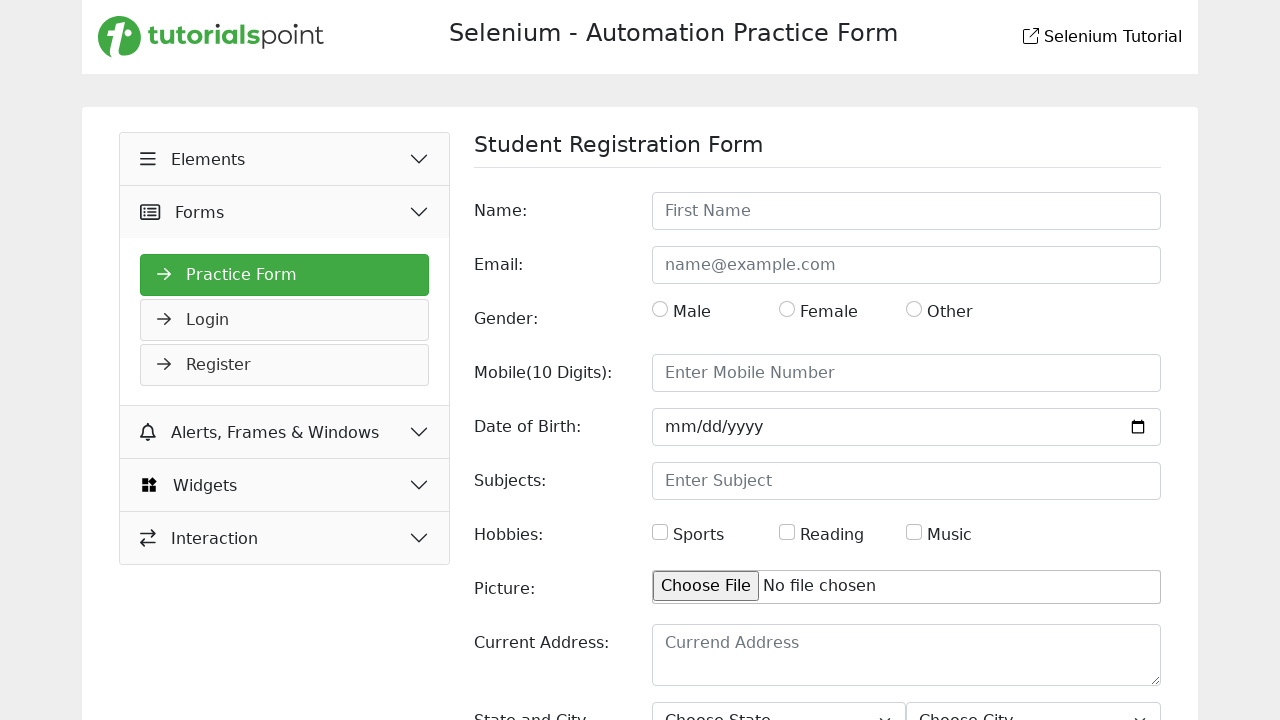

Reloaded page to apply cookies
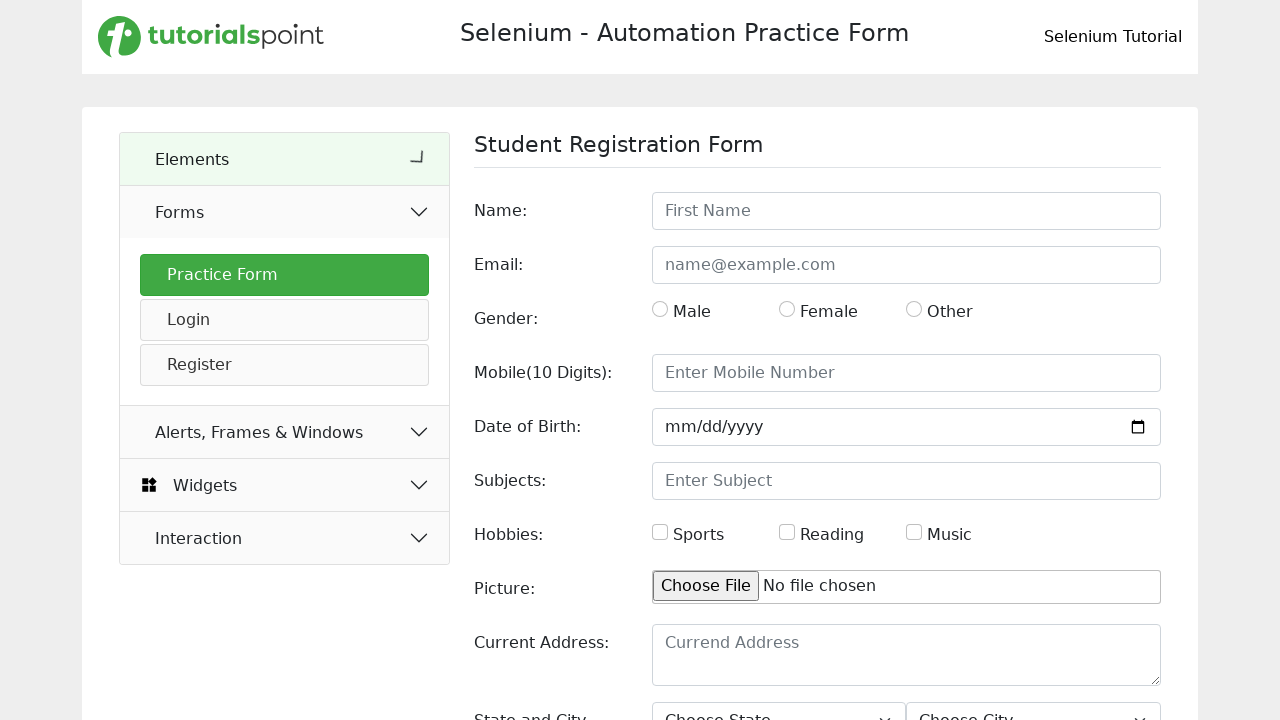

Retrieved all cookies from browser context
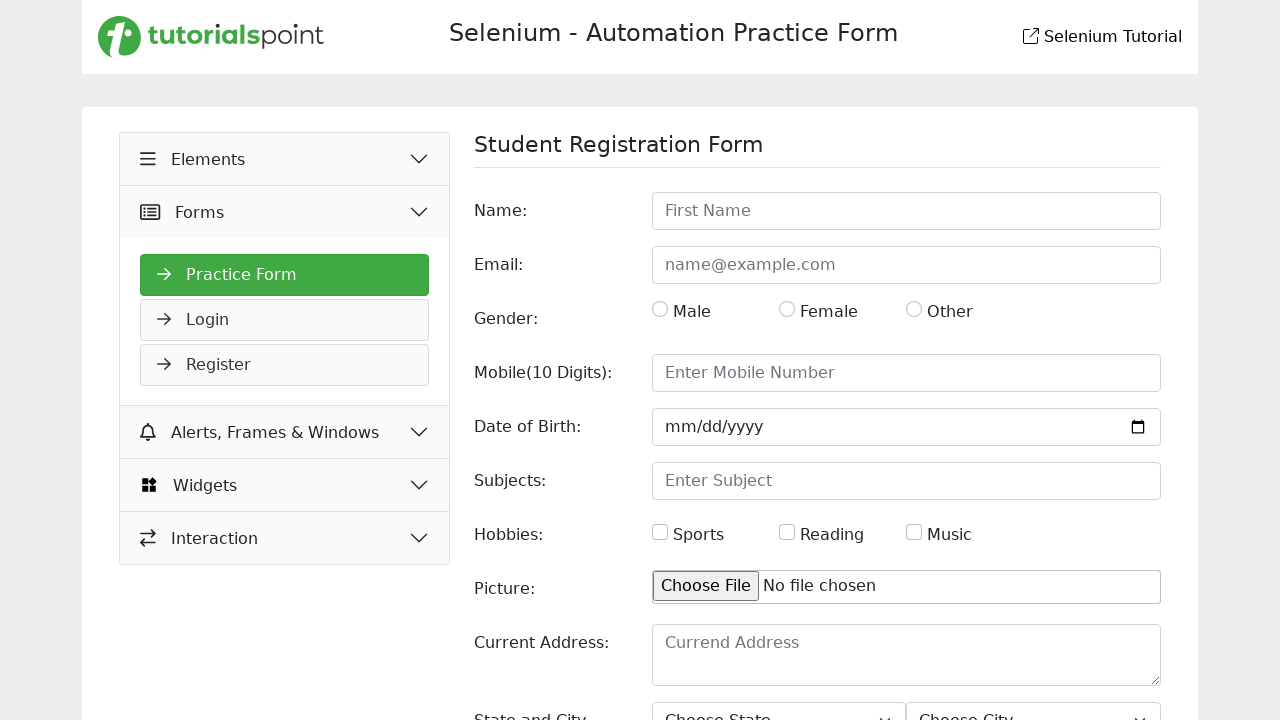

Printed cookie details to console
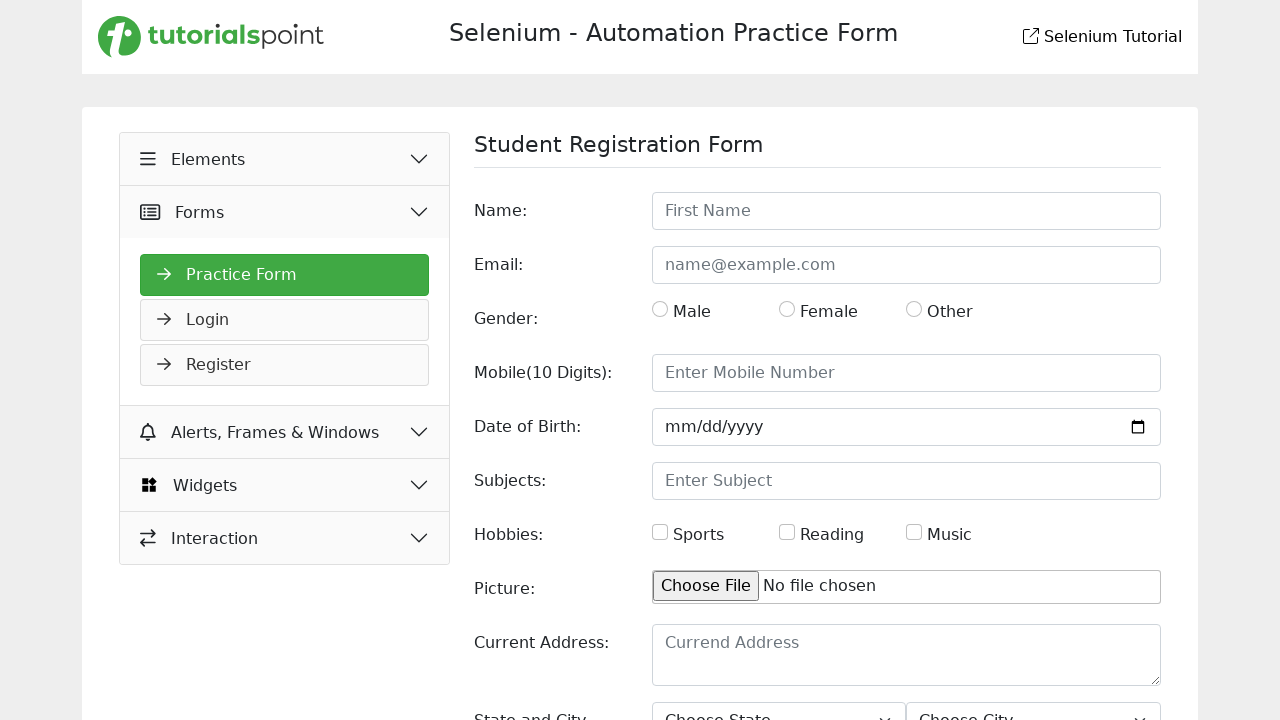

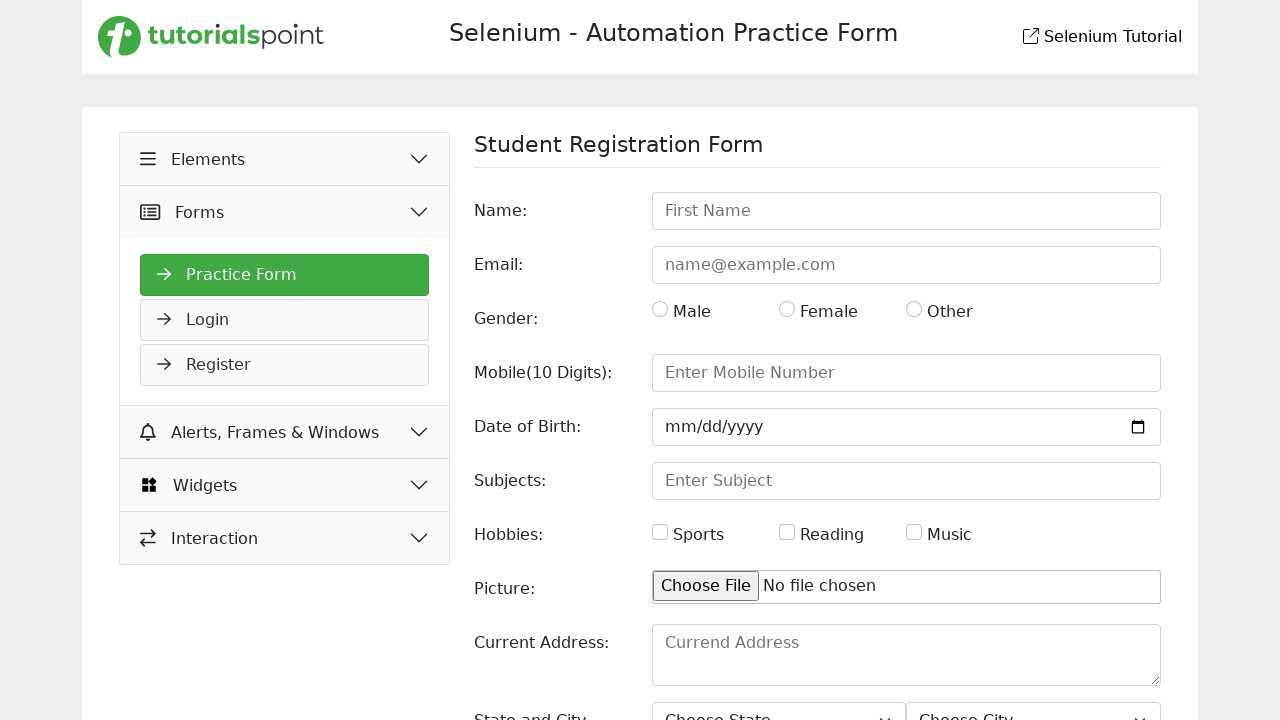